Tests Weibo page loading and finds a specific link element using both explicit and implicit waits

Starting URL: https://weibo.com/

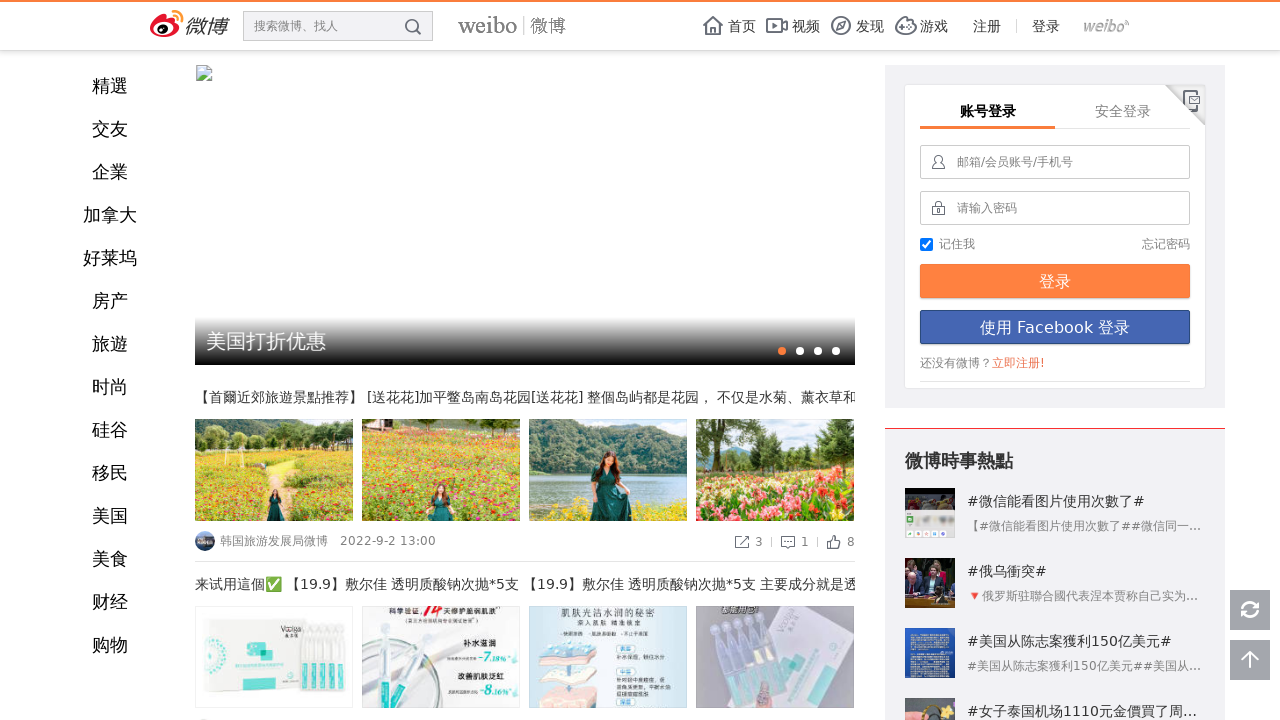

Waited for '动漫' (Anime) link to appear on Weibo page with explicit wait (10s timeout)
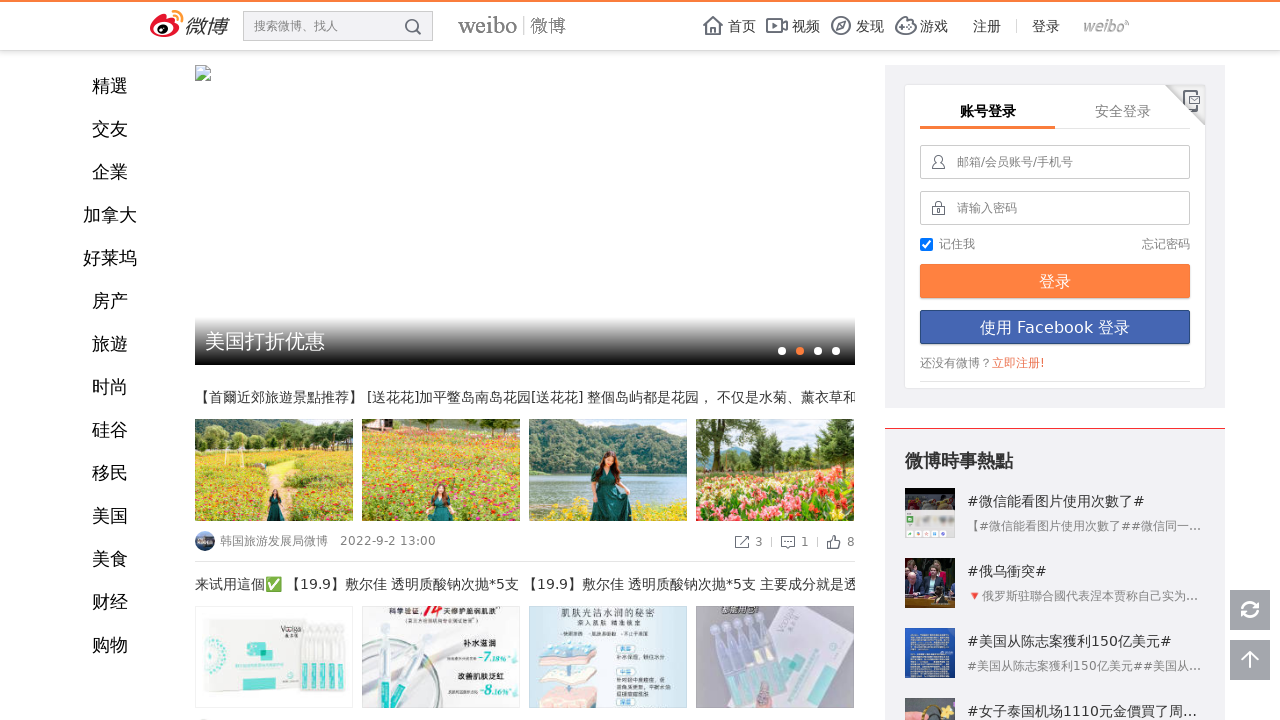

Located the '动漫' (Anime) link element using selector
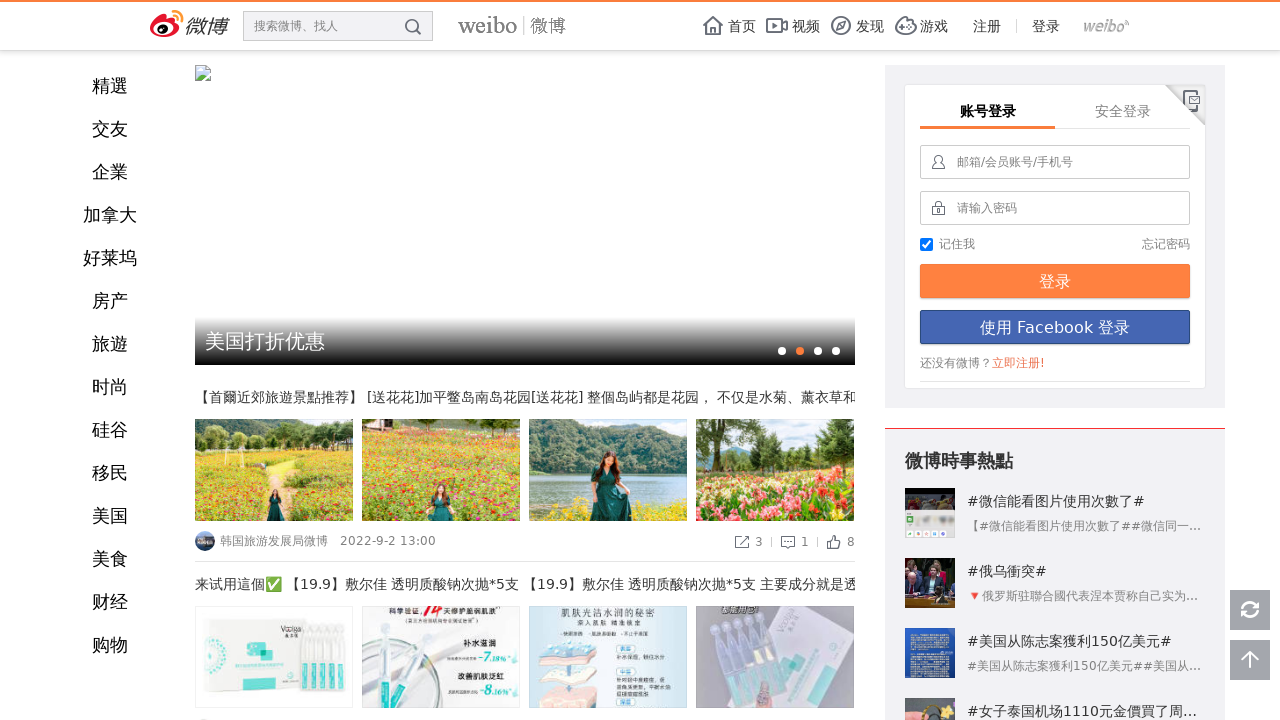

Printed anime link information to console
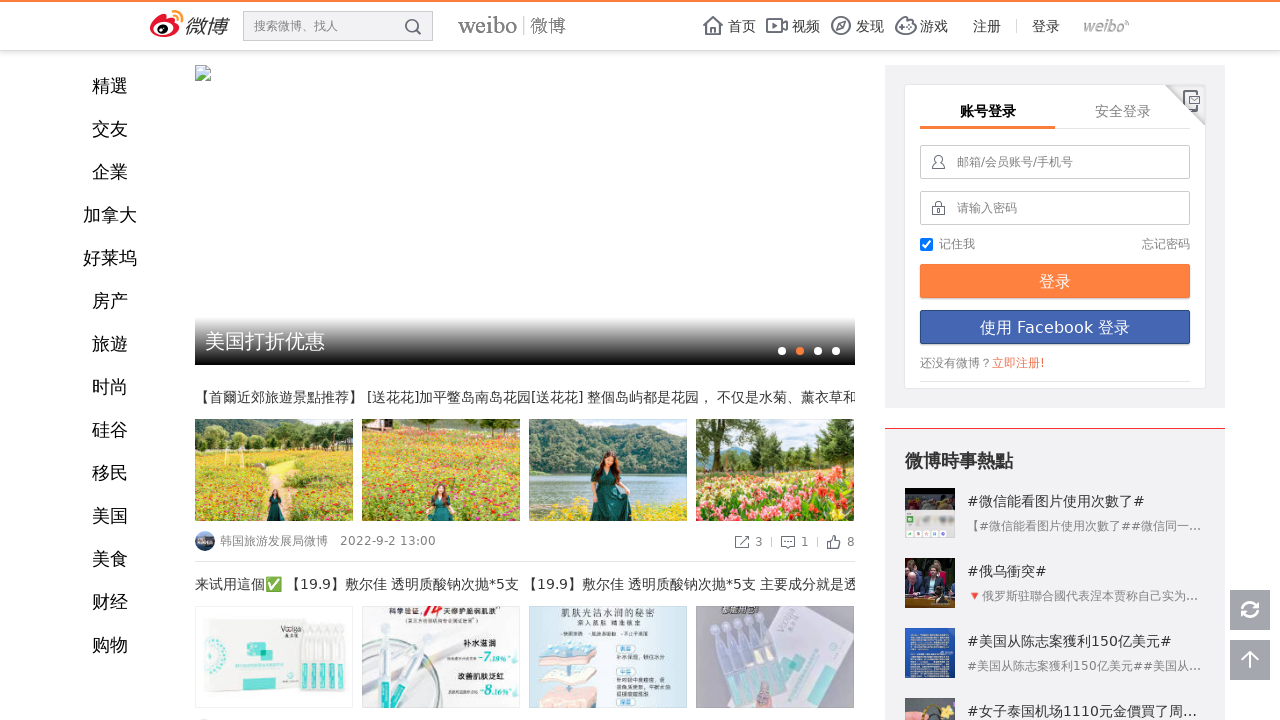

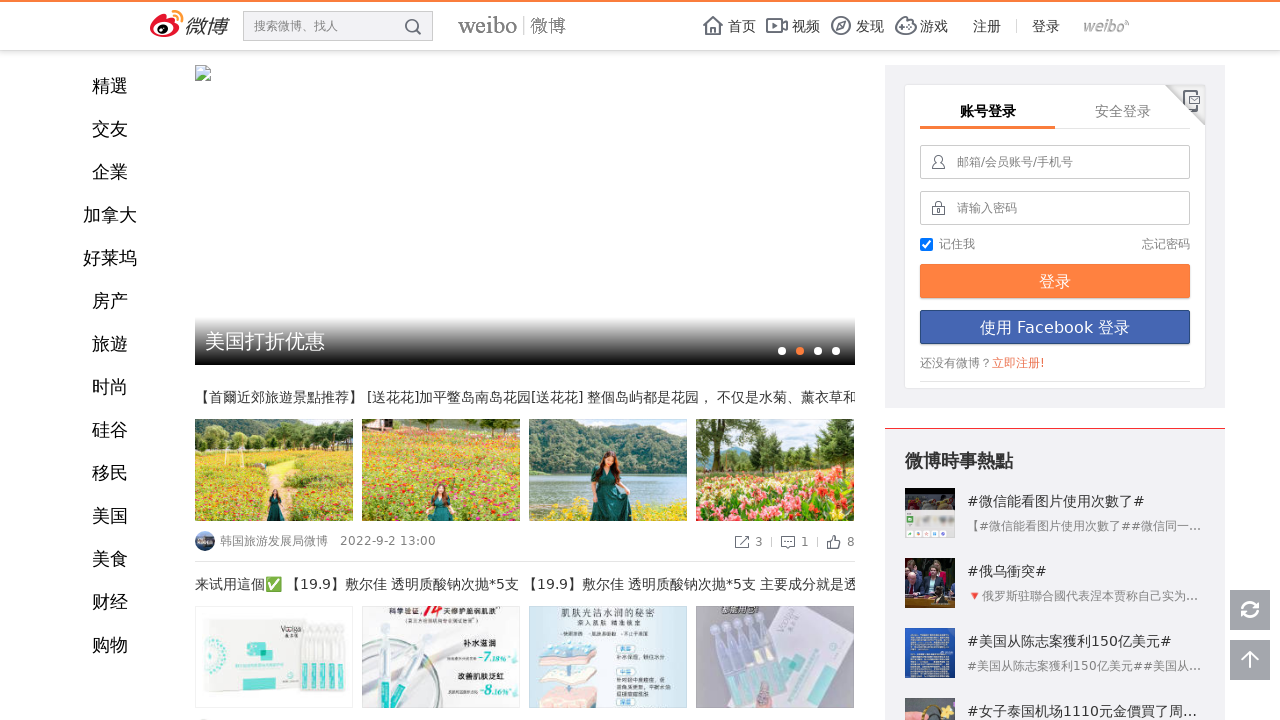